Tests dropdown functionality by navigating to the dropdown page and selecting options using different methods (by text, index, and value).

Starting URL: https://the-internet.herokuapp.com/

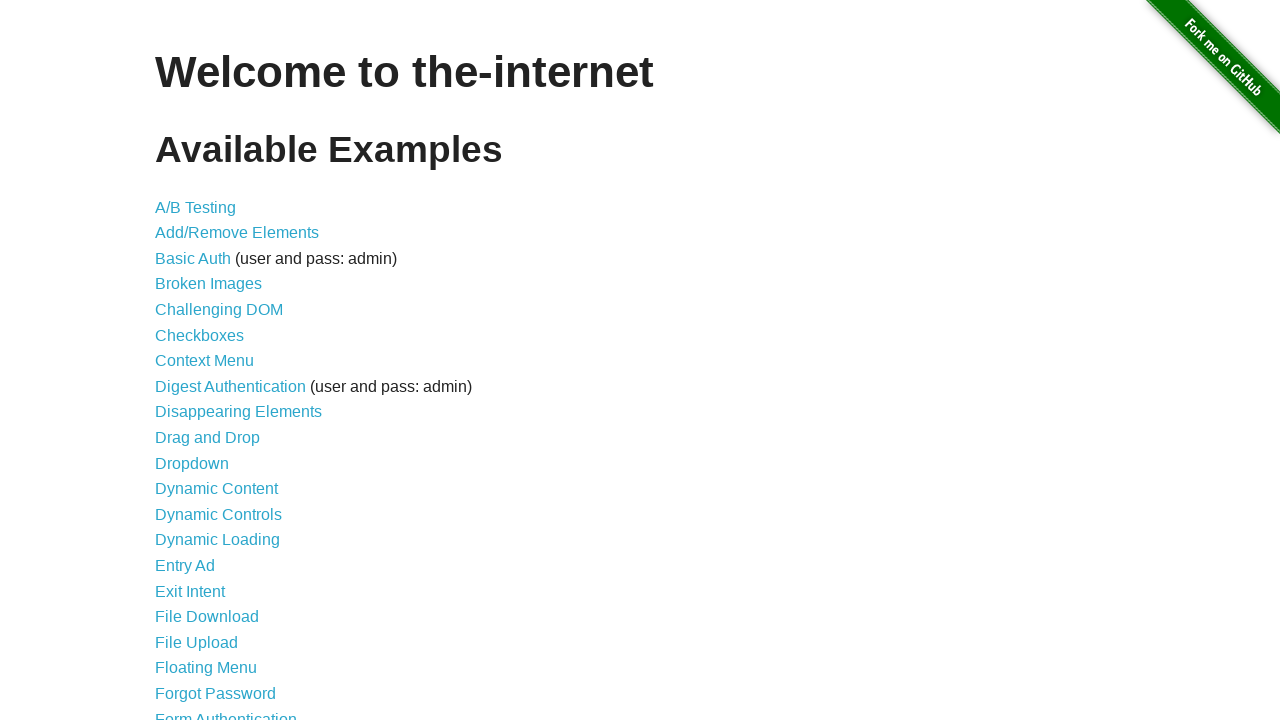

Clicked on dropdown link to navigate to dropdown page at (192, 463) on xpath=//a[@href='/dropdown']
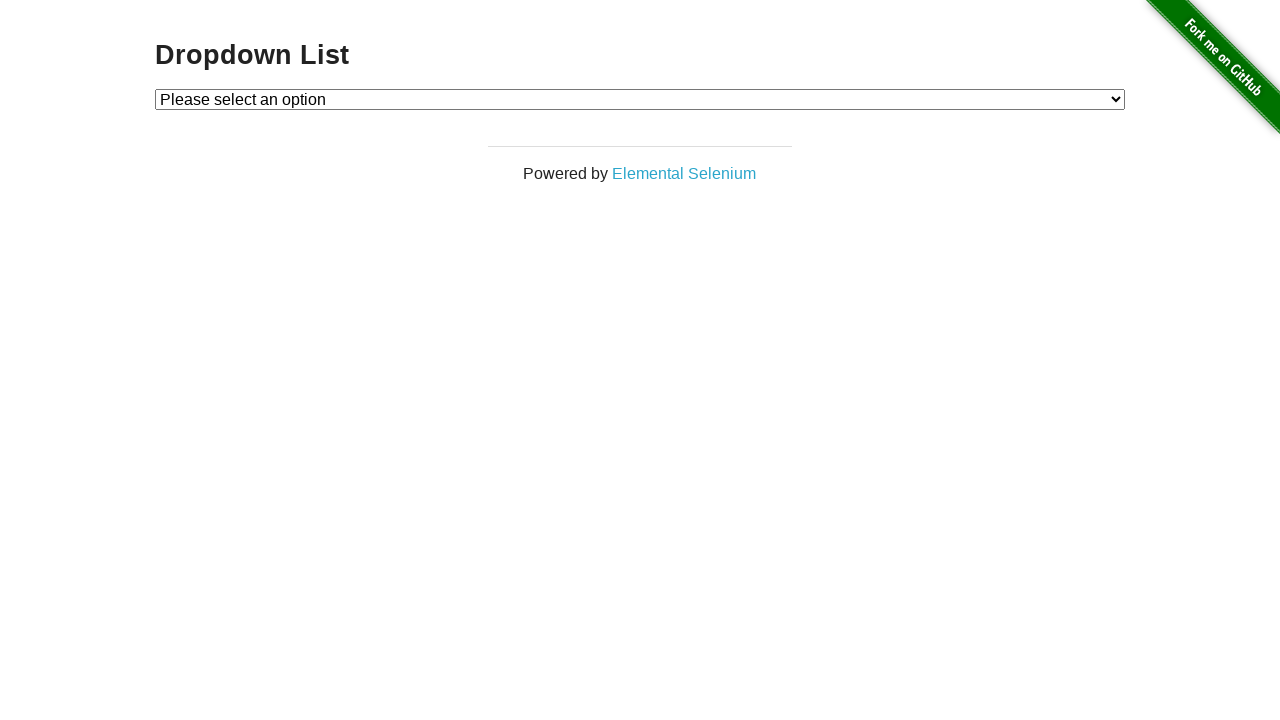

Verified page header shows 'Dropdown List'
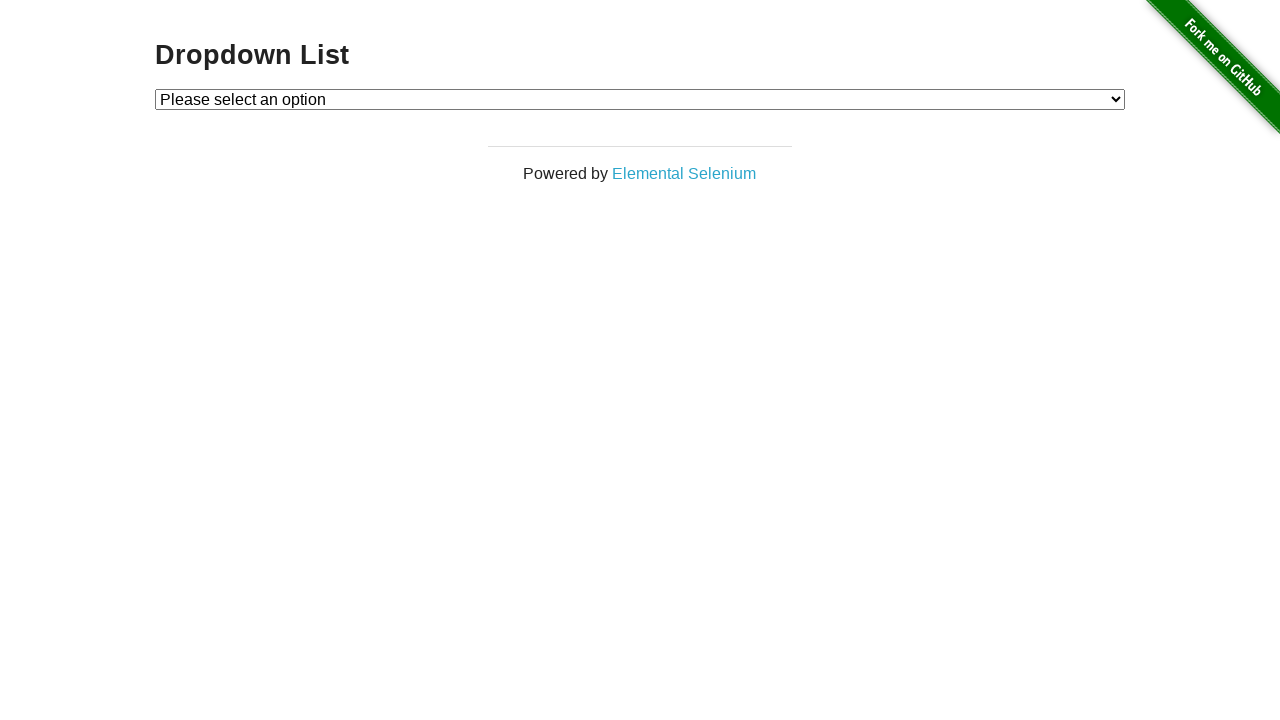

Located dropdown element
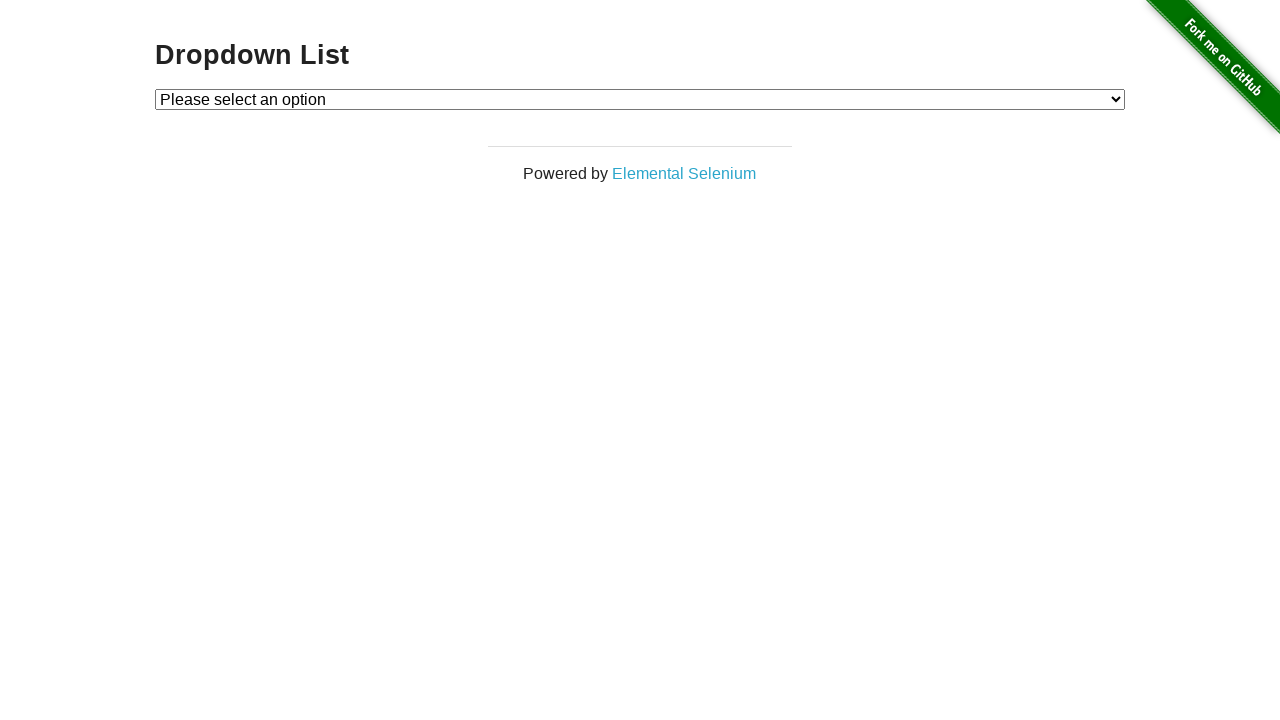

Selected 'Option 1' from dropdown by label on select#dropdown
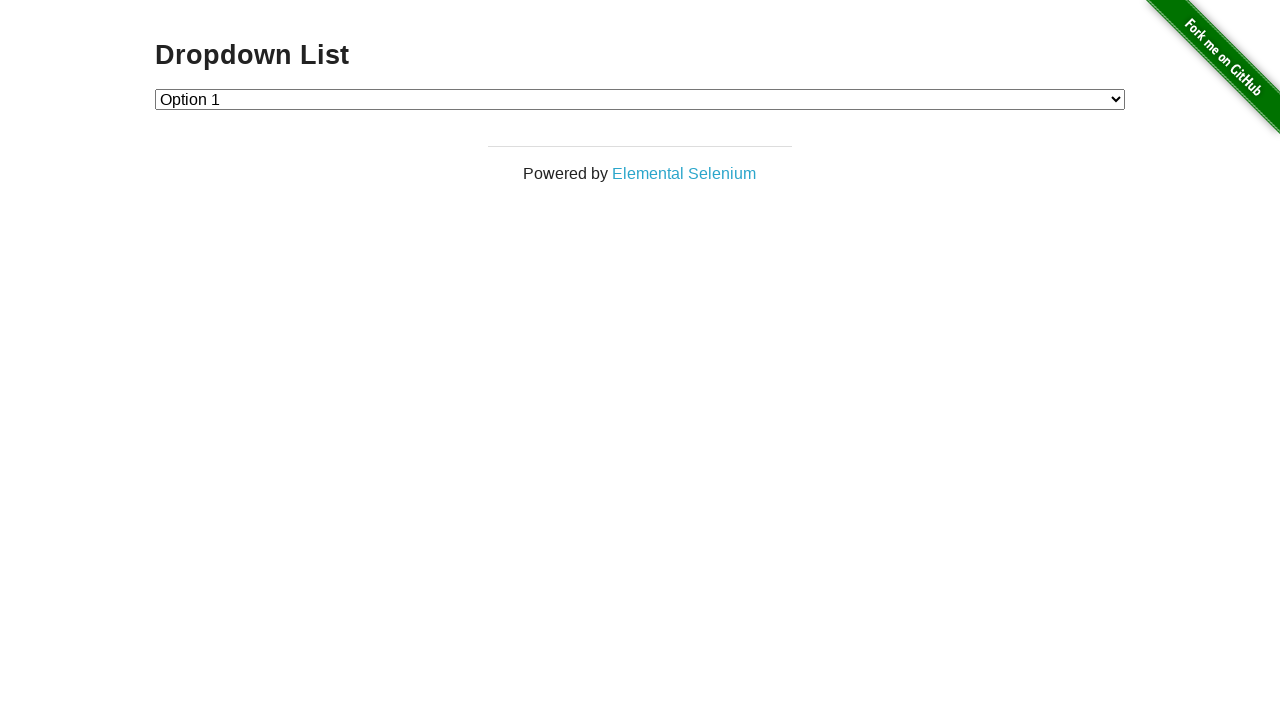

Verified 'Option 1' is selected (value='1')
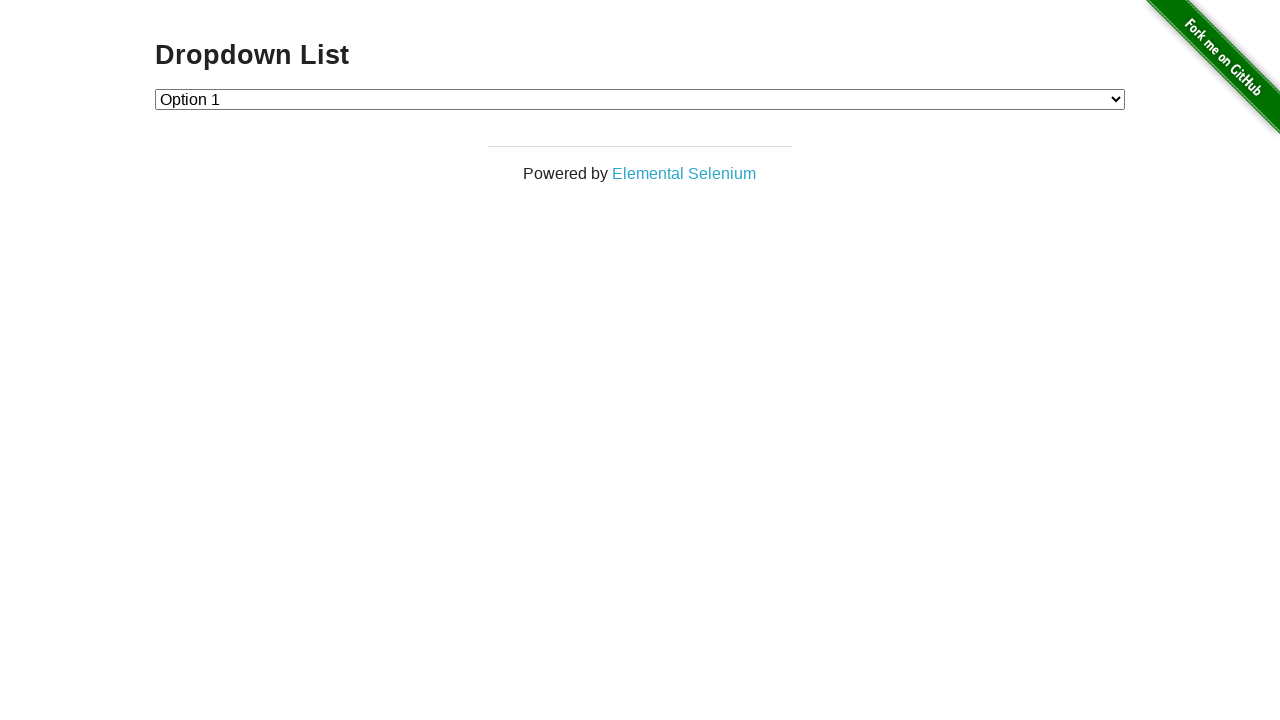

Selected option at index 2 from dropdown on select#dropdown
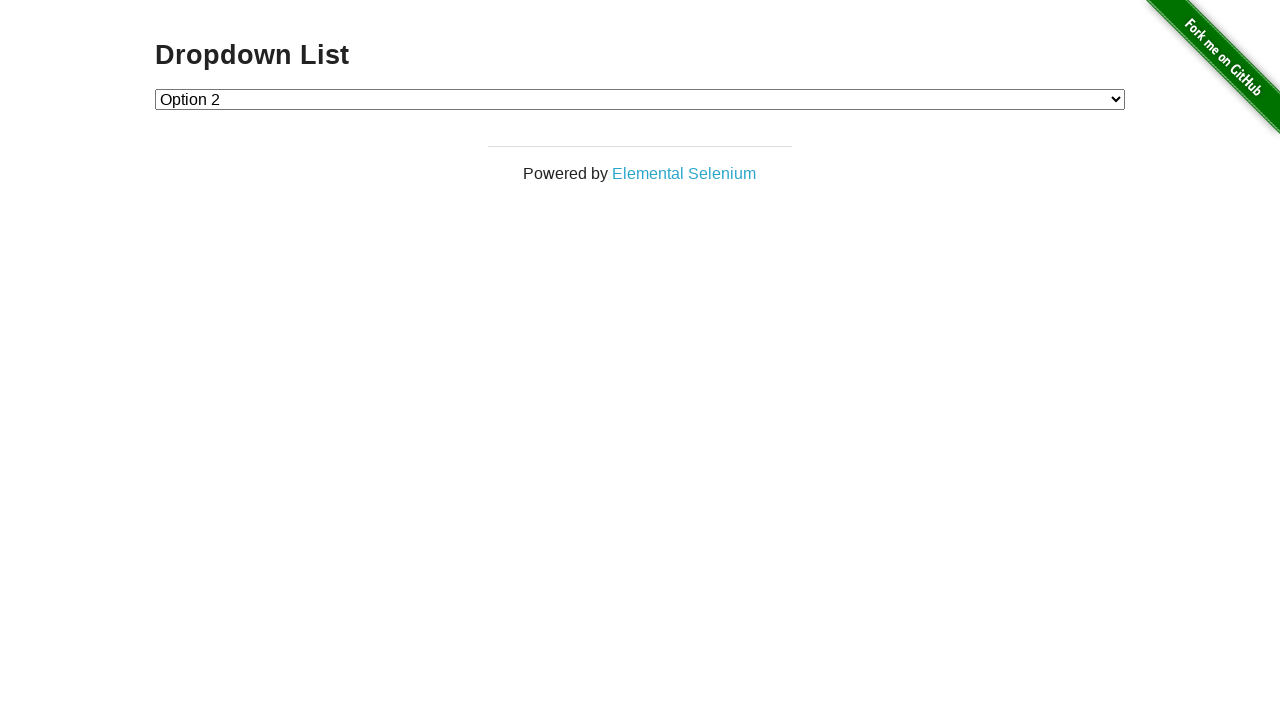

Verified option at index 2 is selected (value='2')
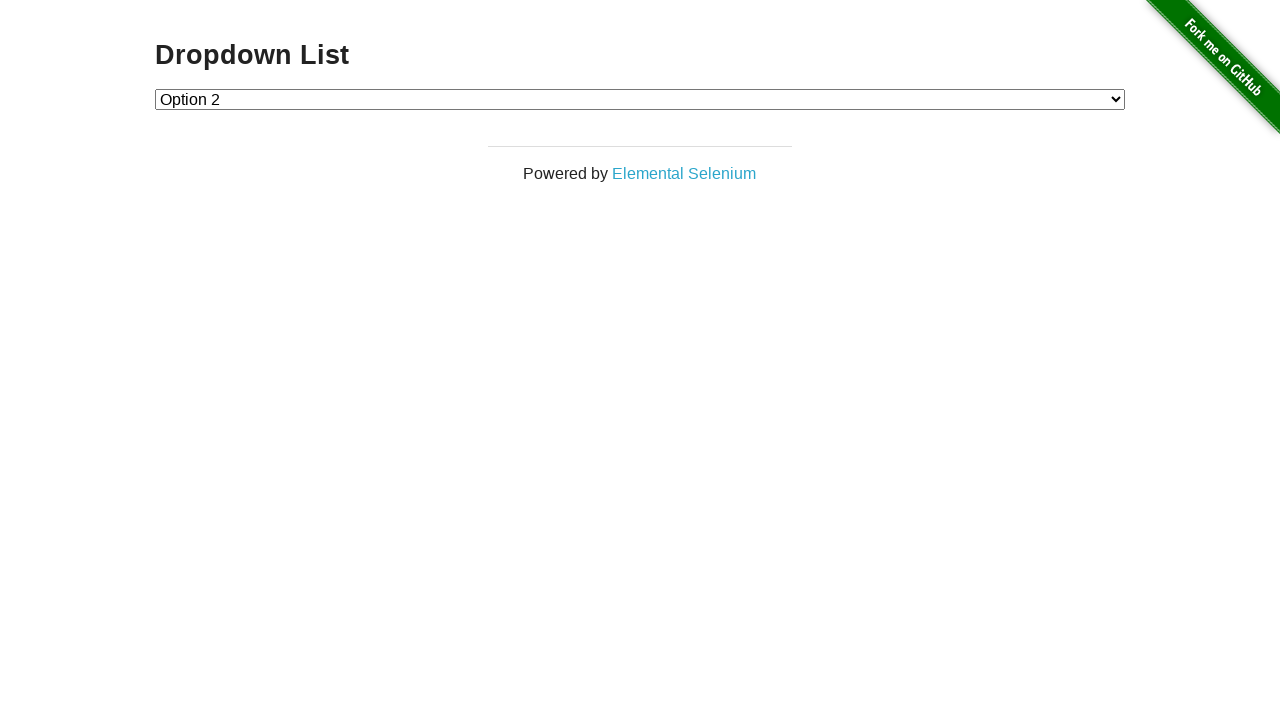

Selected option with value='1' from dropdown on select#dropdown
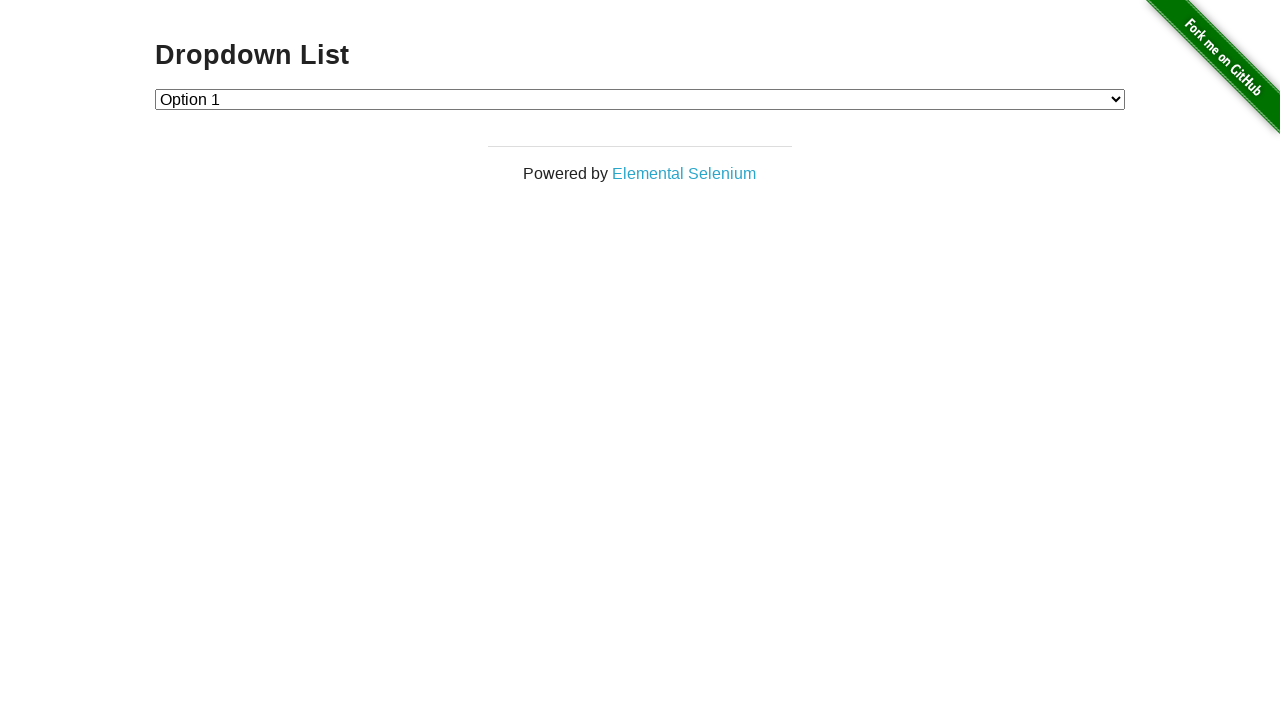

Verified option with value='1' is selected
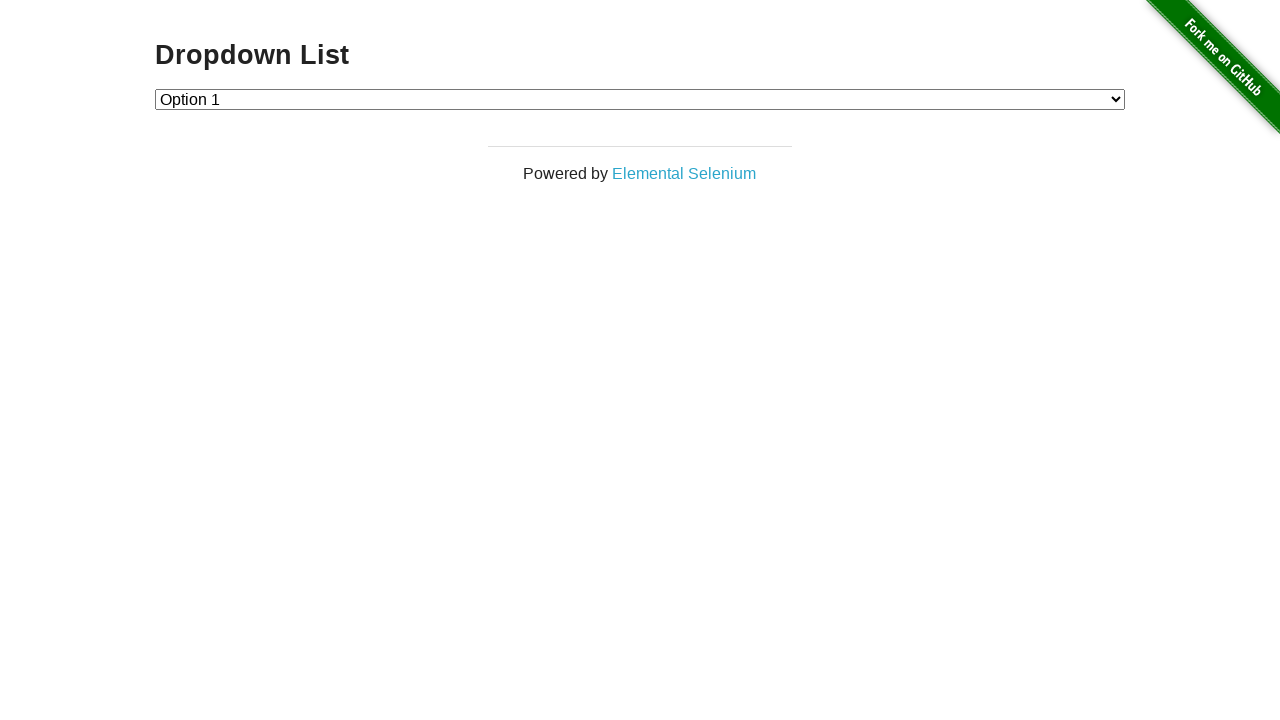

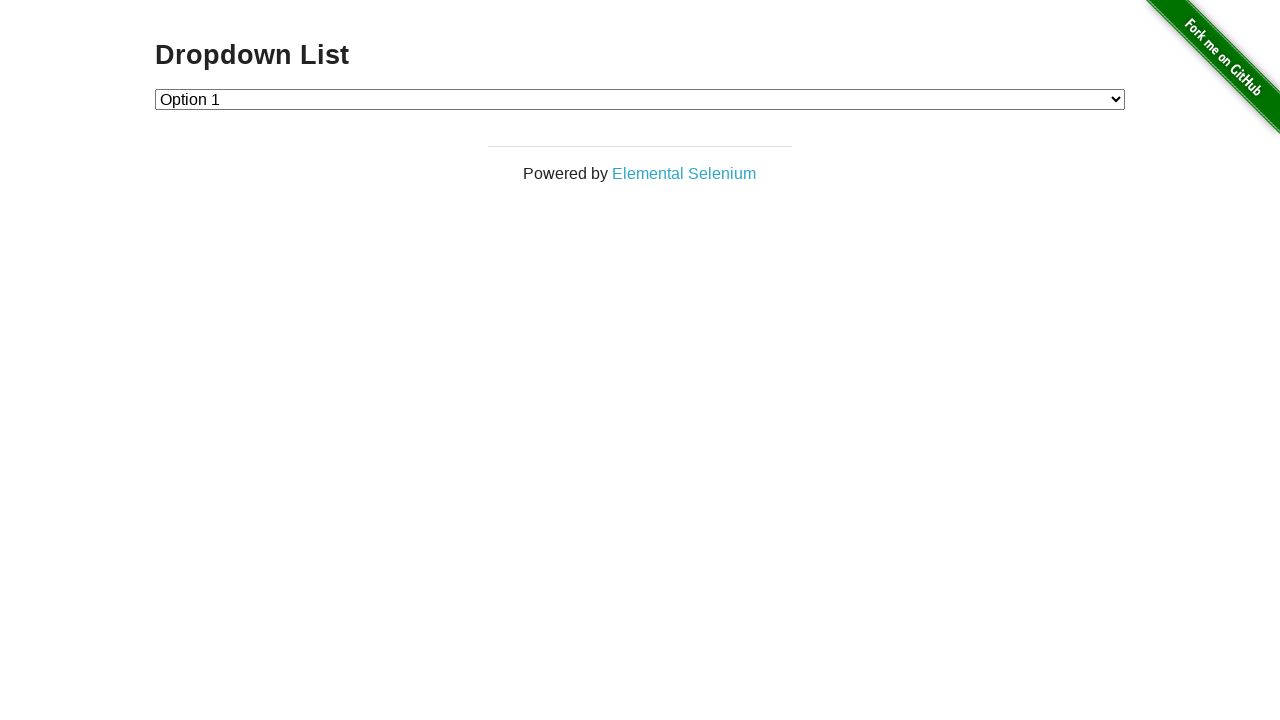